Tests a sign-up form by filling in first name, last name, and email fields, then submitting the form

Starting URL: https://secure-retreat-92358.herokuapp.com/

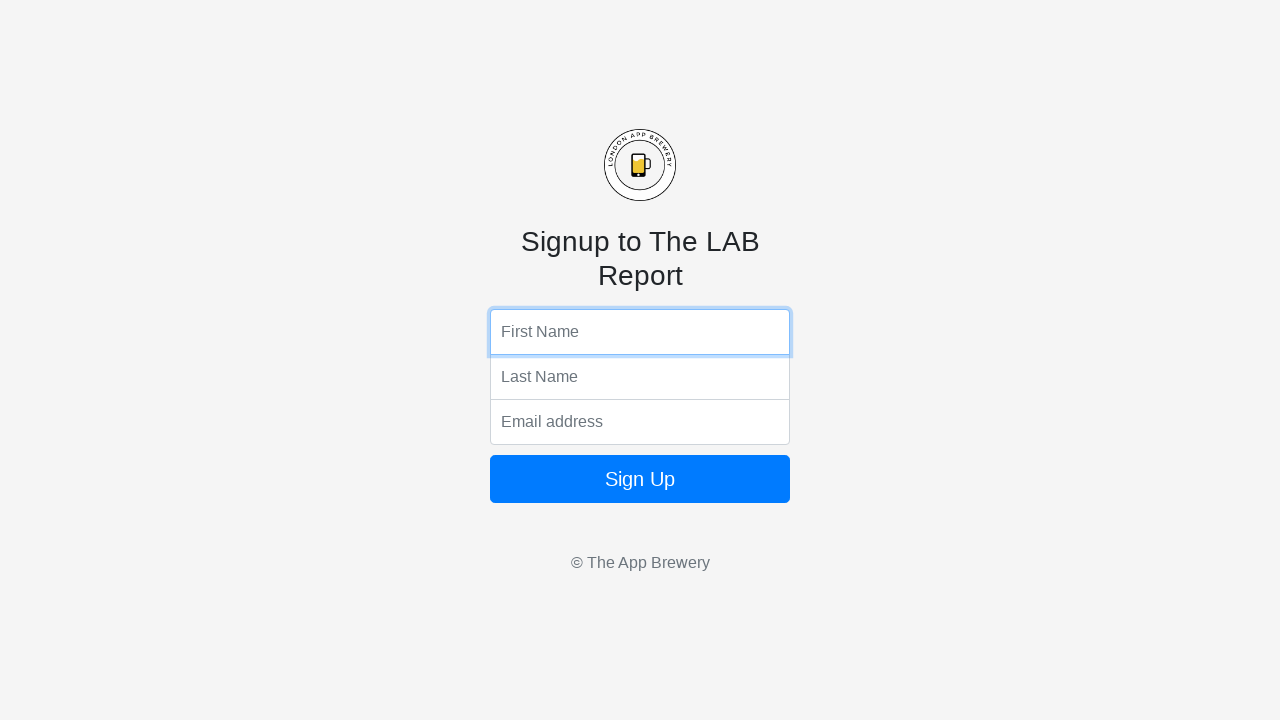

Filled first name field with 'Robert' on input[name='fName']
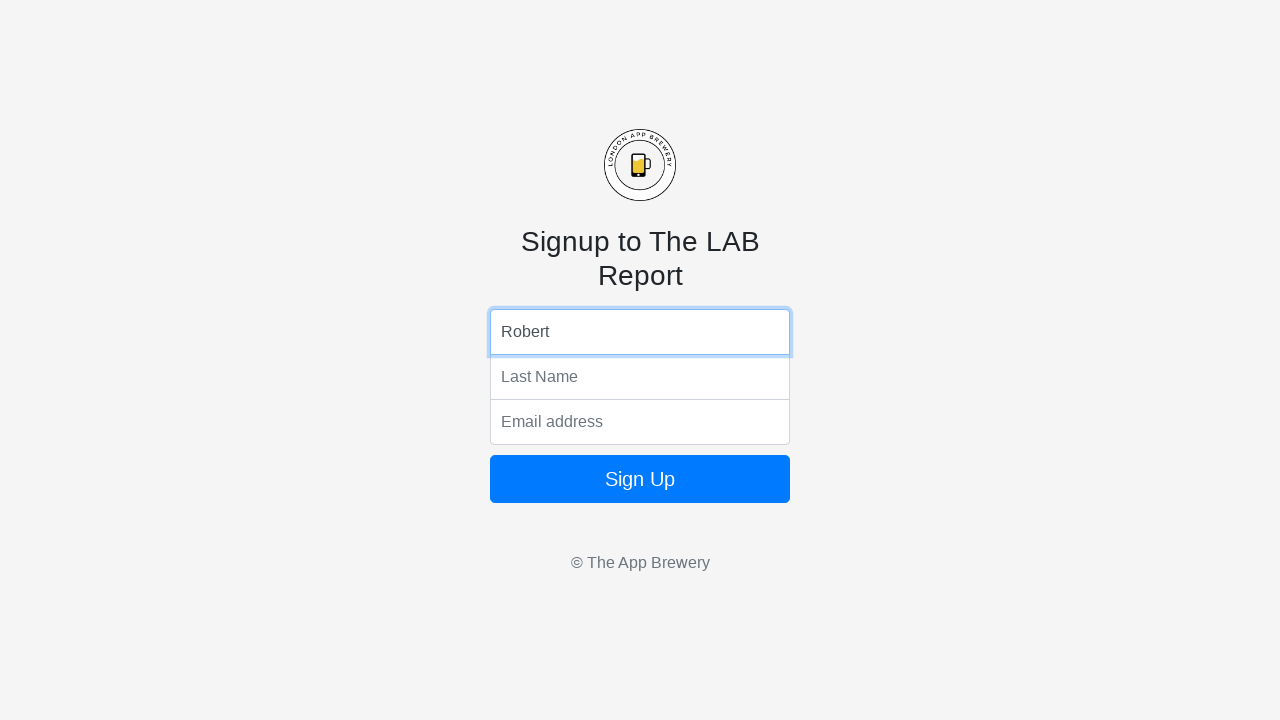

Filled last name field with 'Quesada' on input[name='lName']
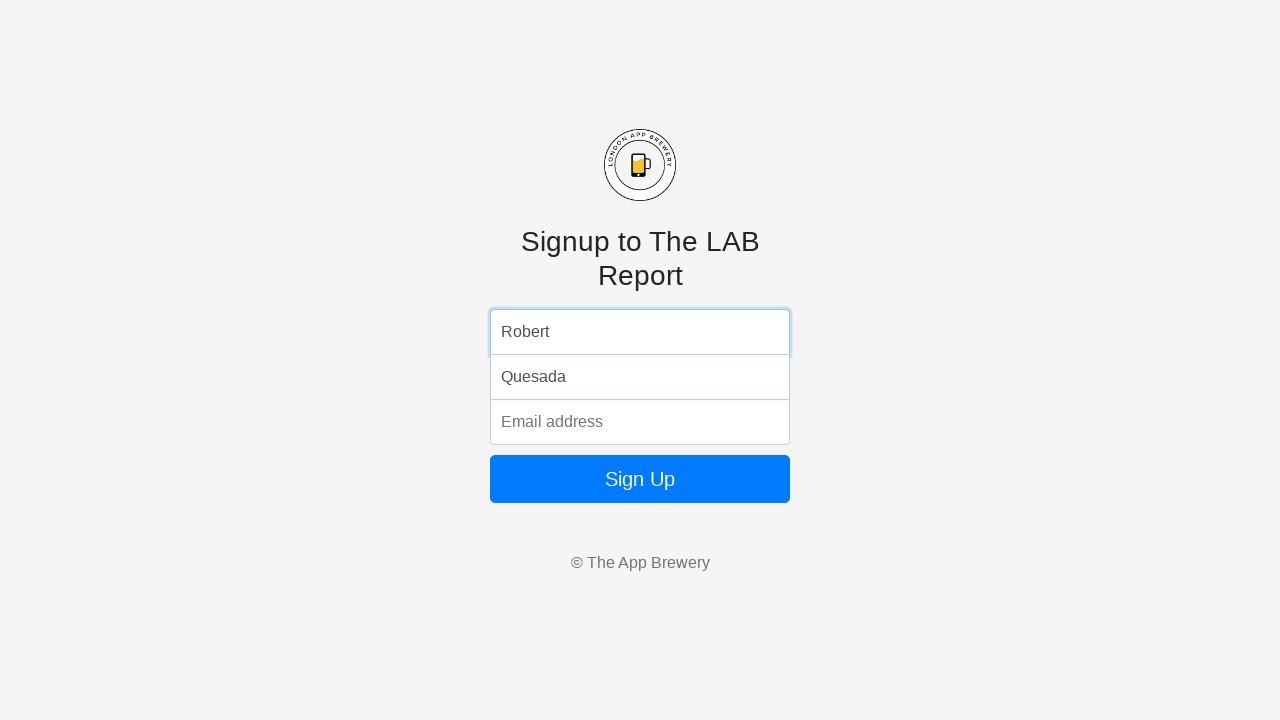

Filled email field with 'robert.quesada@example.com' on input[name='email']
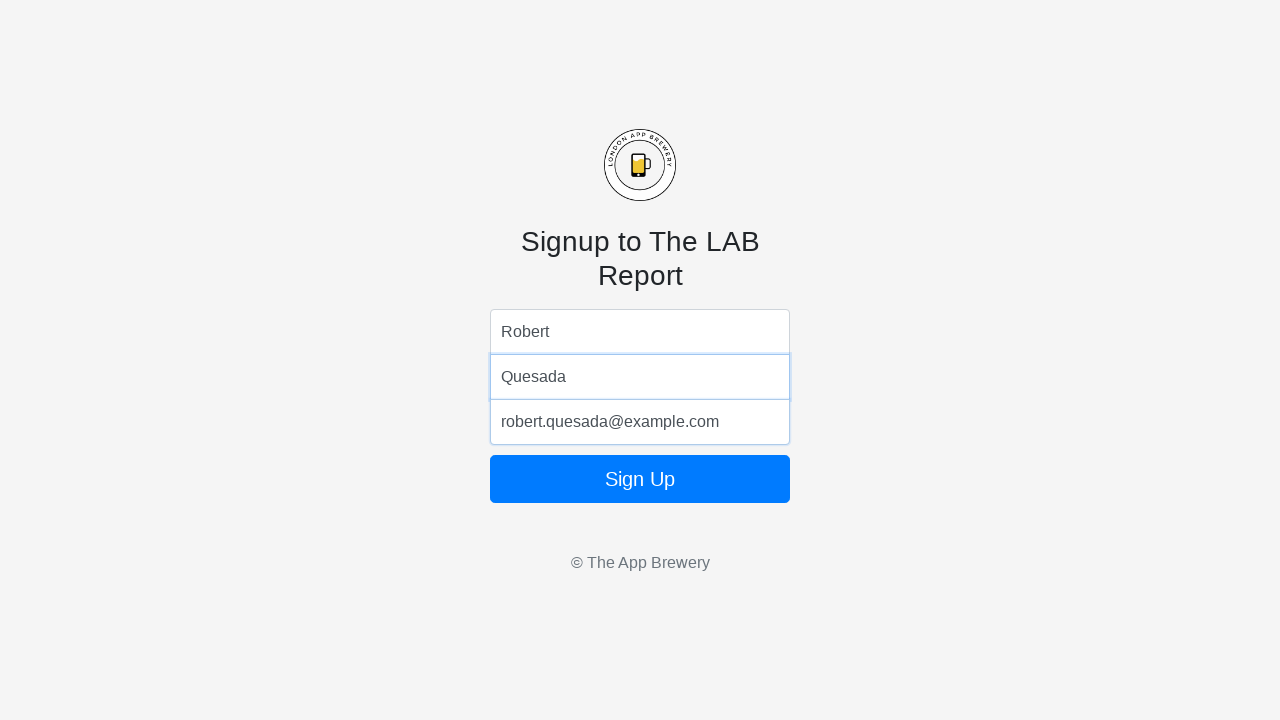

Clicked sign up button to submit the form at (640, 479) on .btn
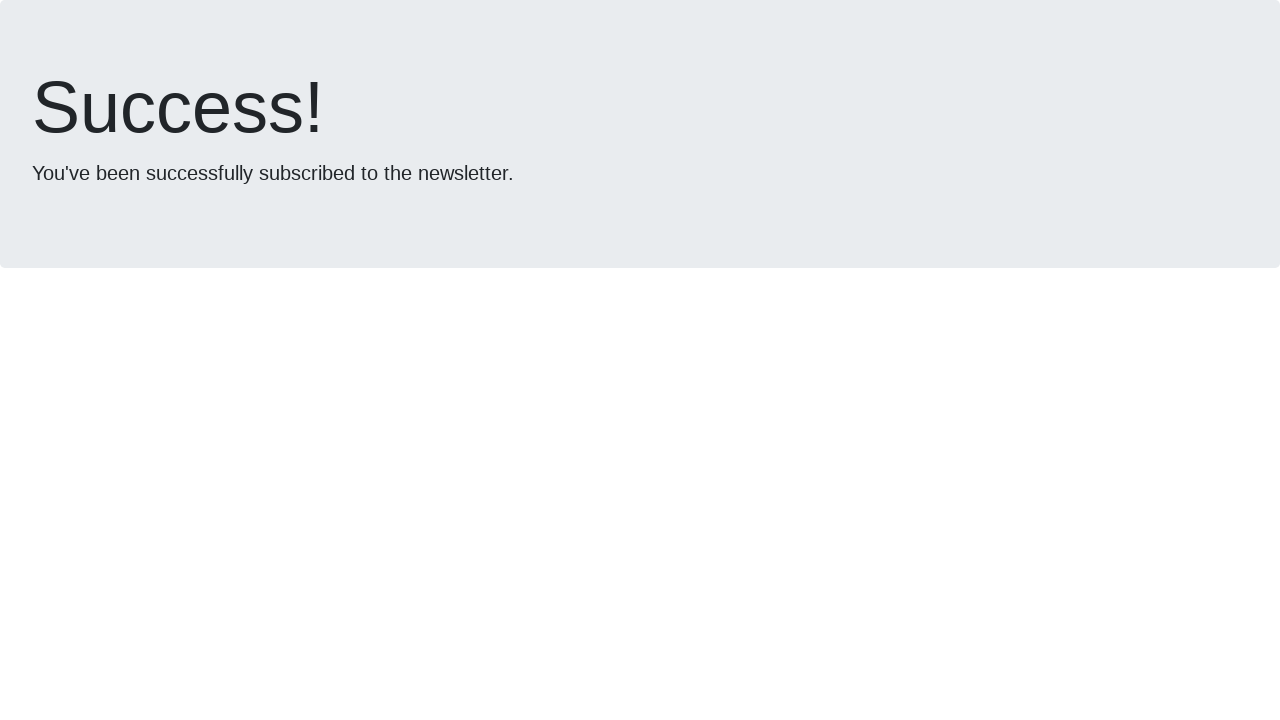

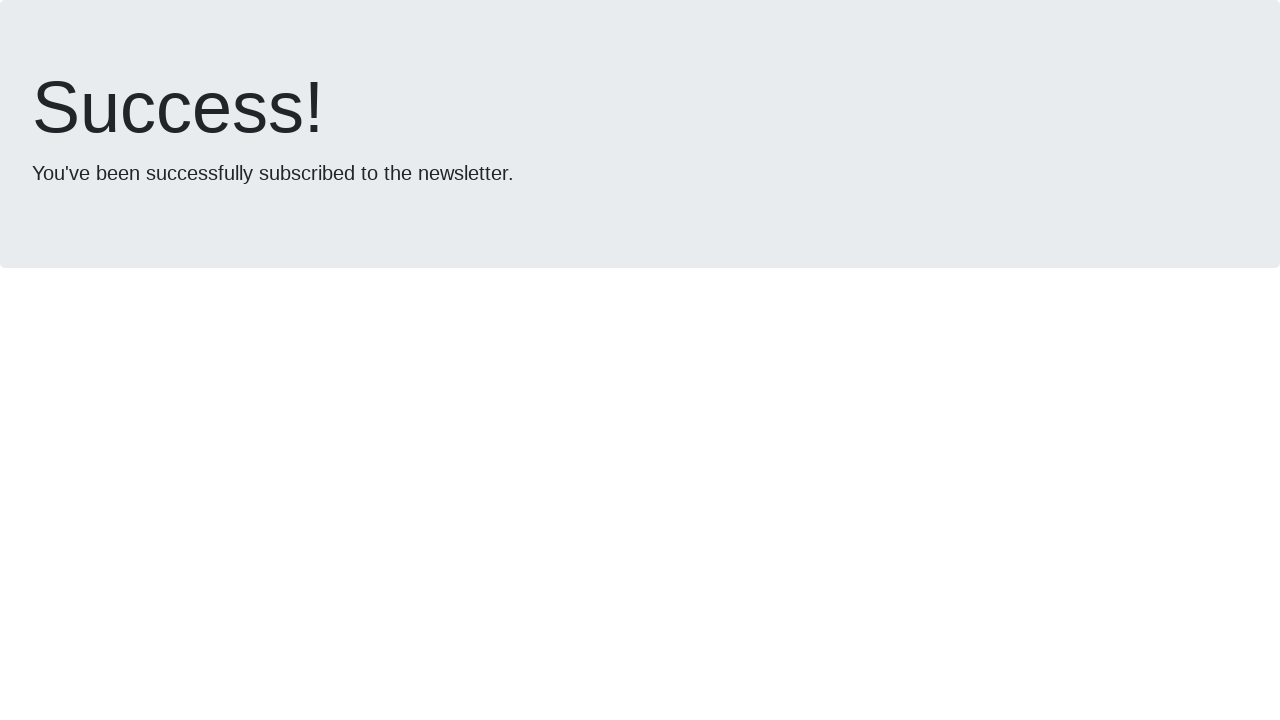